Tests window/tab handling by opening a new tab, navigating to a different URL in the new tab, closing it, and then switching back to the parent window to click a button

Starting URL: http://demo.automationtesting.in/Windows.html

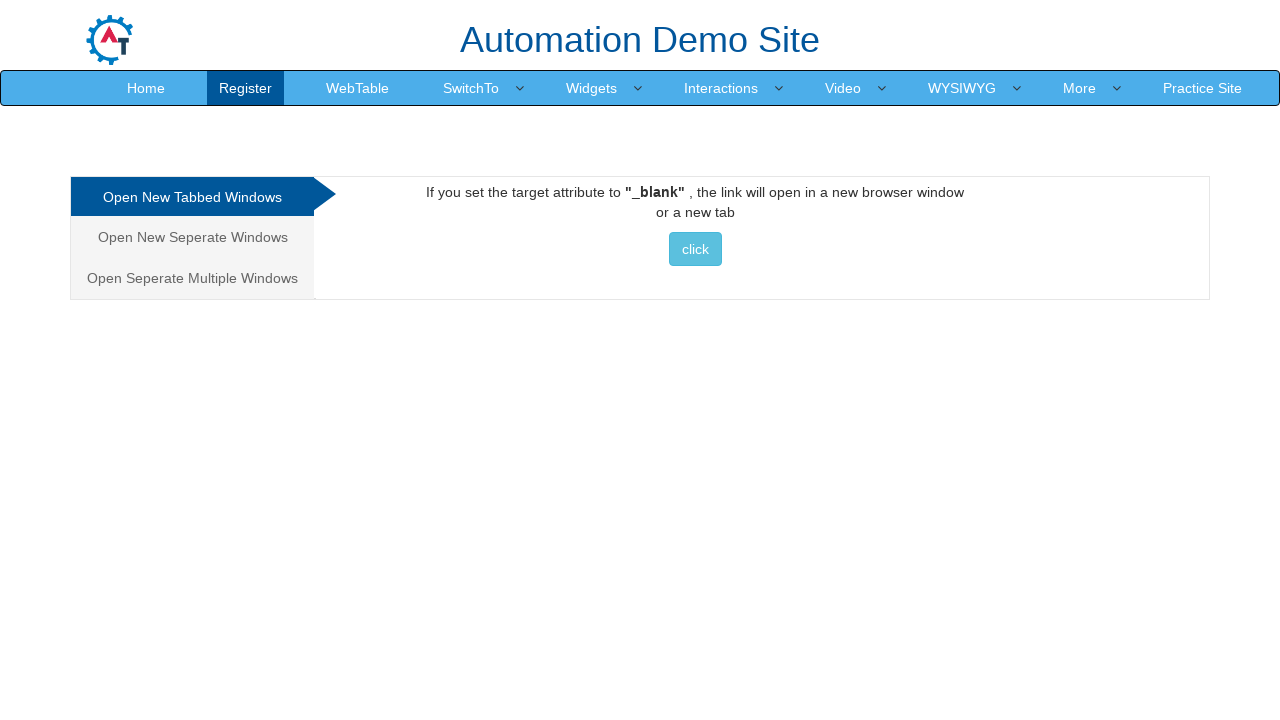

Stored reference to parent page/window
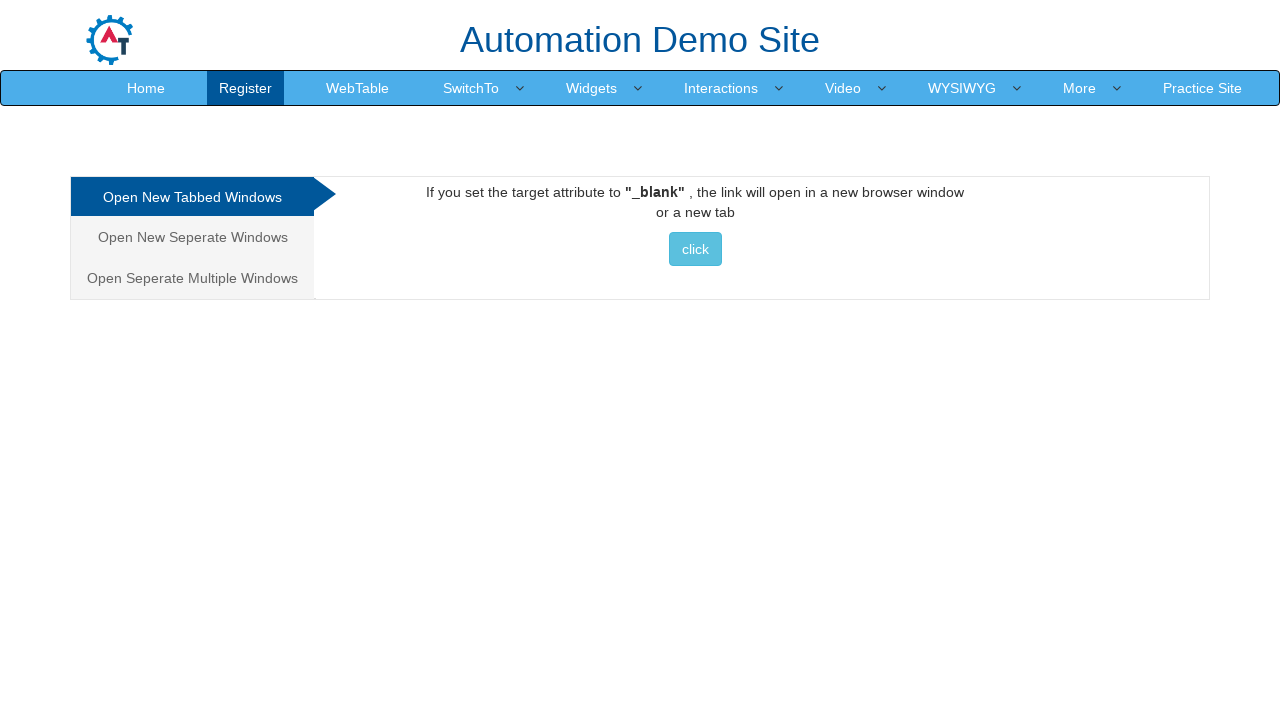

Opened a new tab/page in the browser context
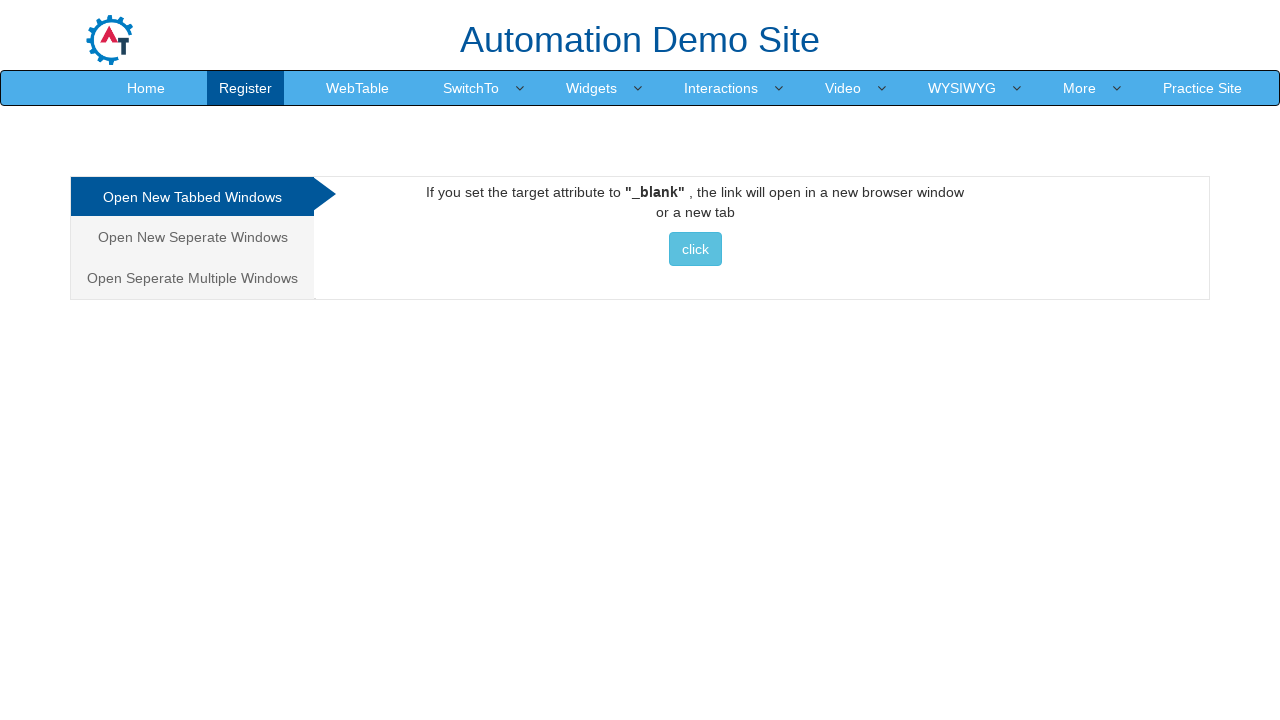

Navigated to Selenium documentation URL in the new tab
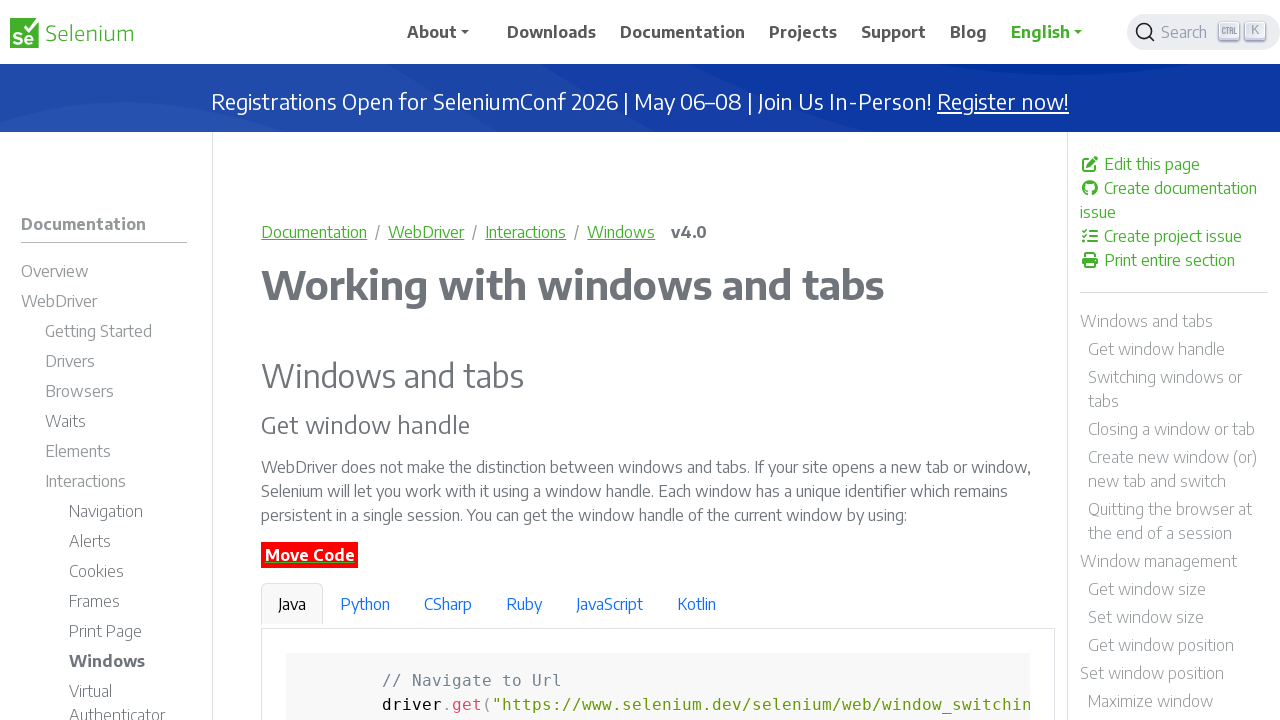

Closed the new tab
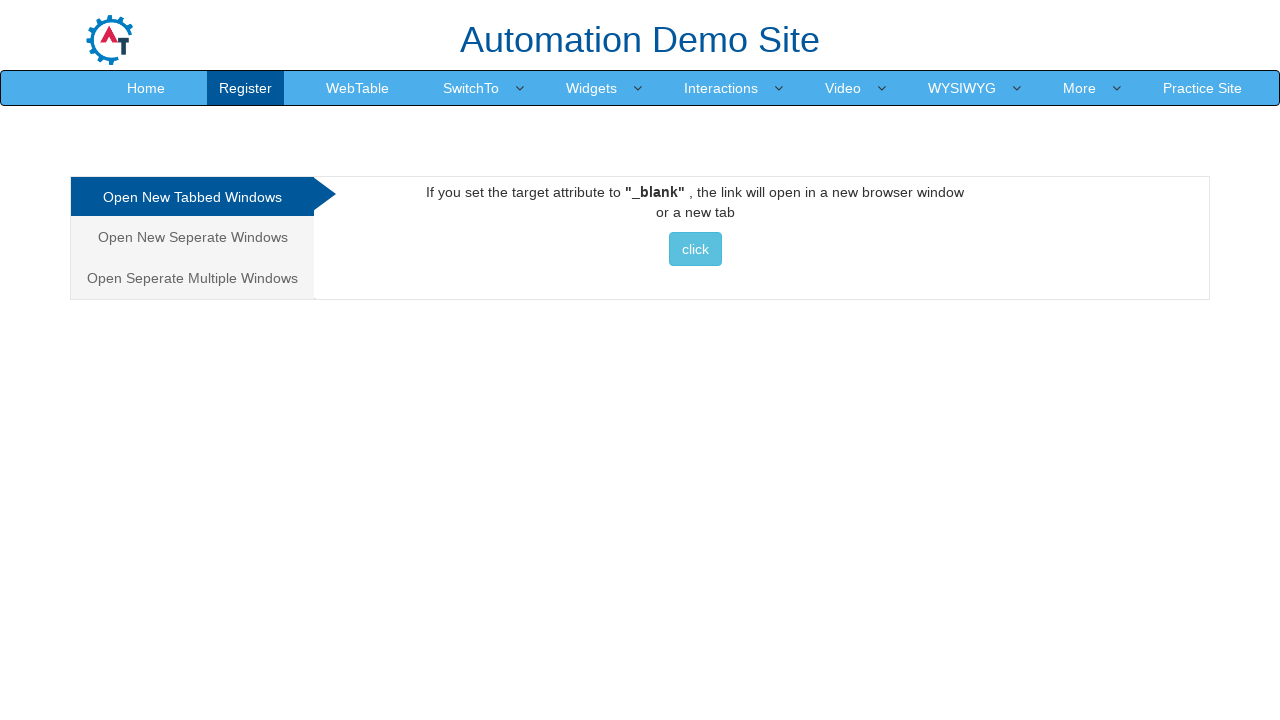

Clicked button in the original parent tab at (695, 249) on xpath=//div[@id="Tabbed"]/a/button
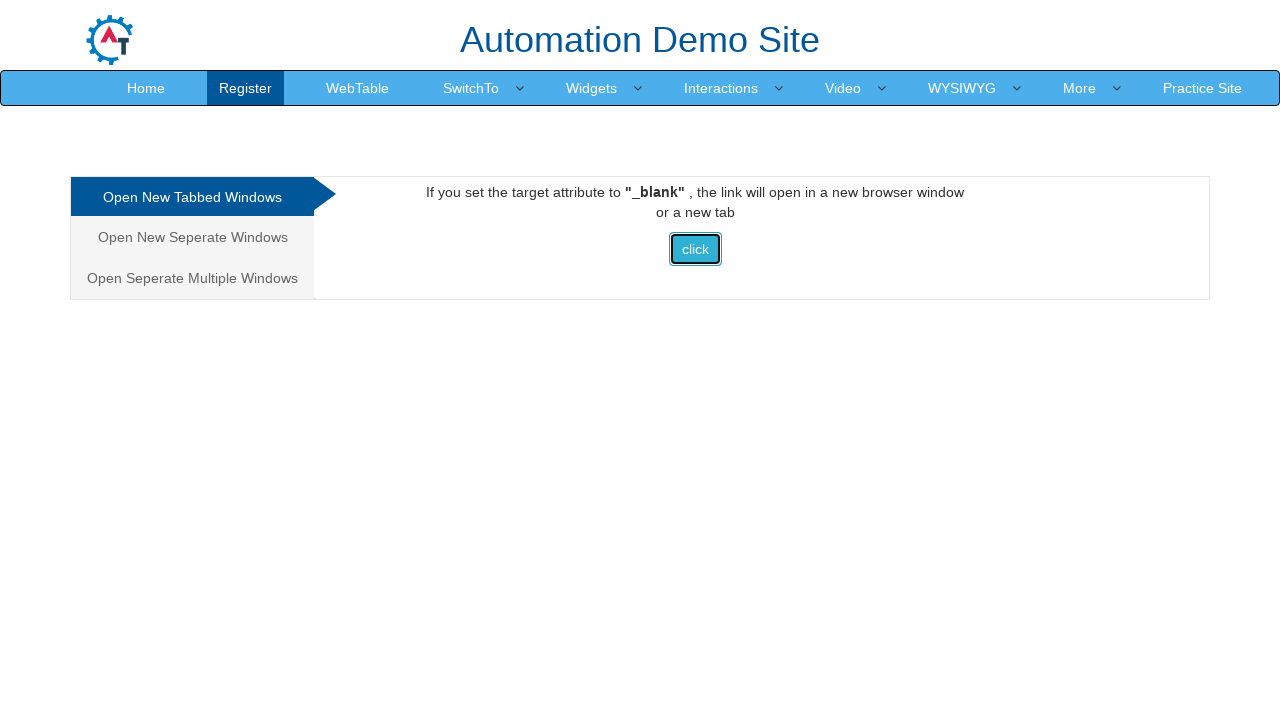

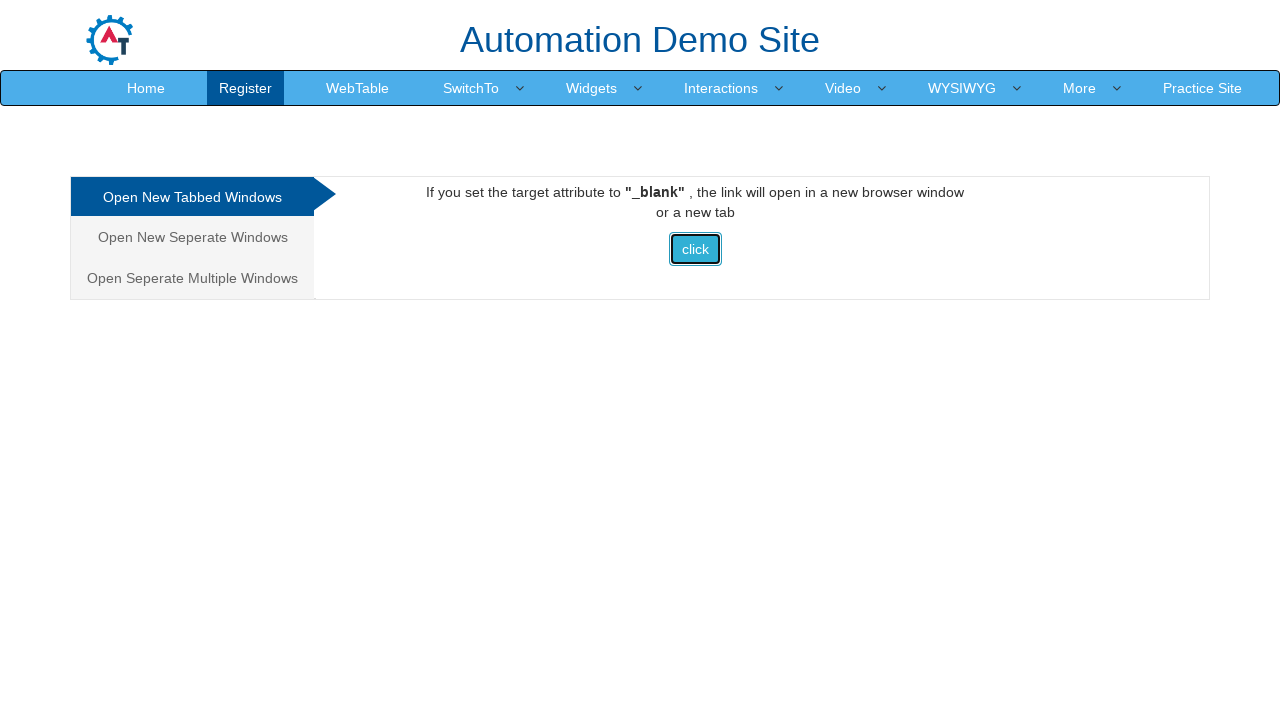